Navigates to the checkbox page on demoqa.com

Starting URL: https://demoqa.com/checkbox

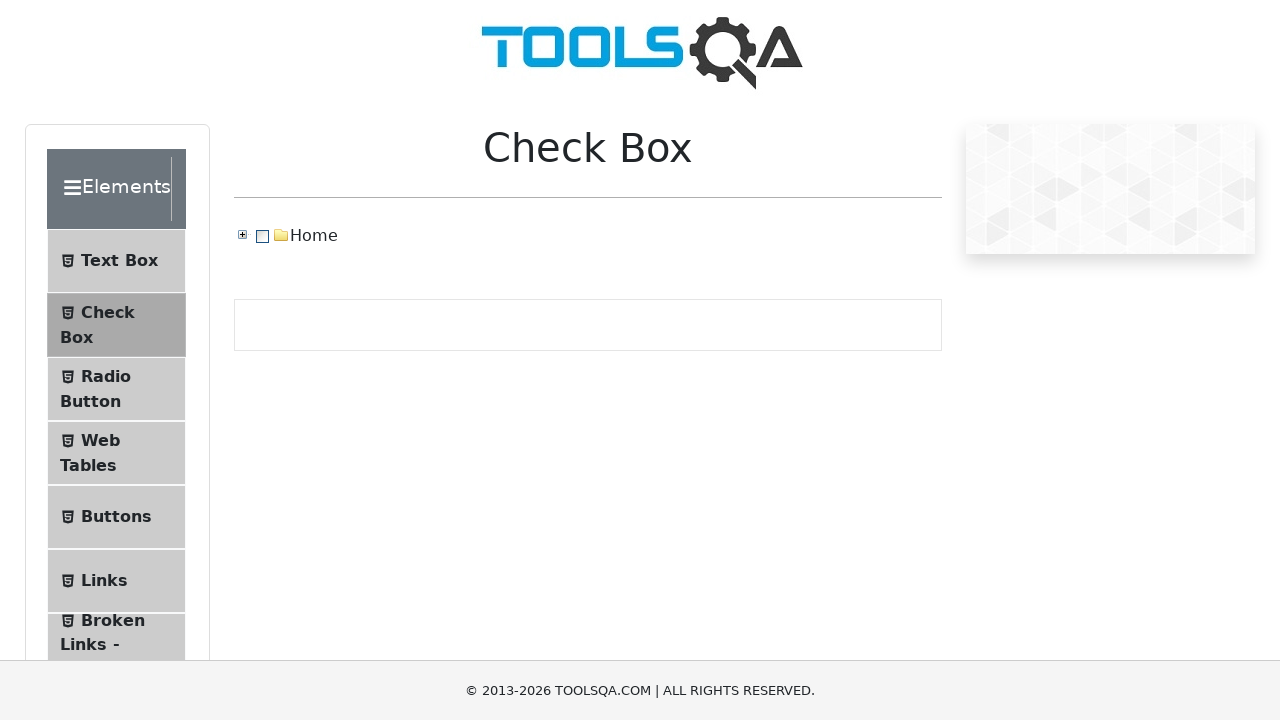

Navigated to checkbox page on demoqa.com
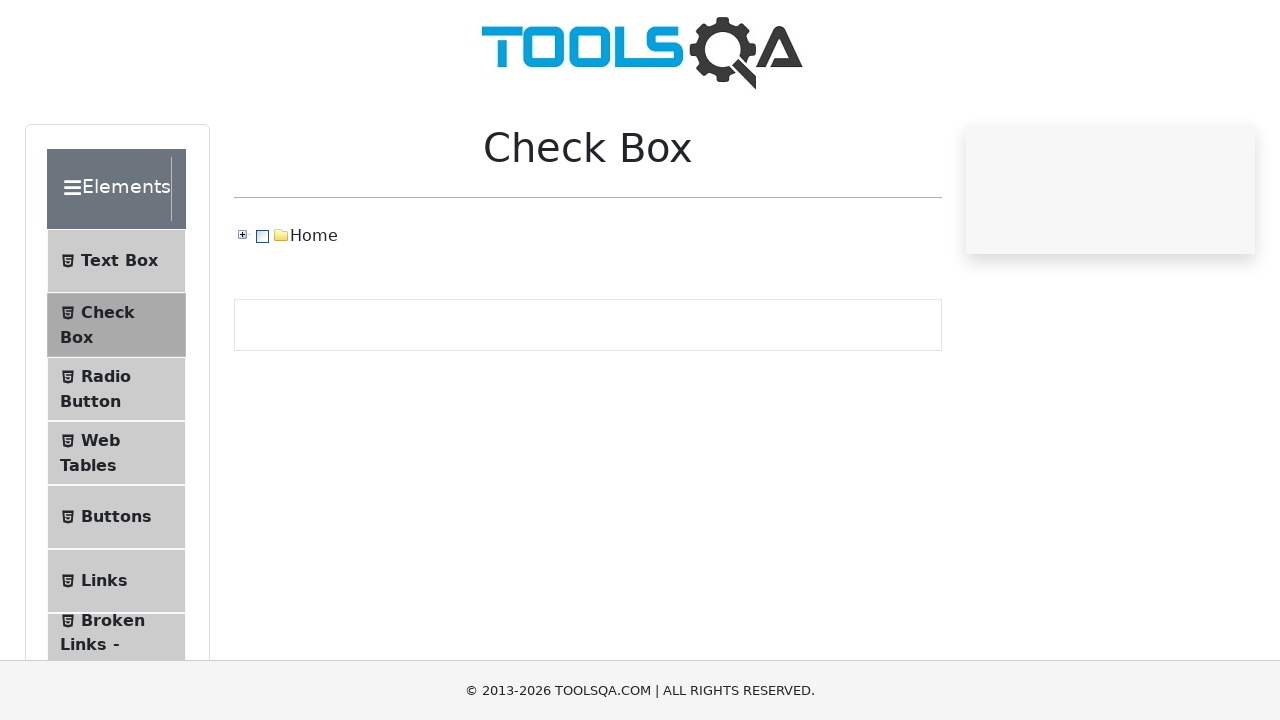

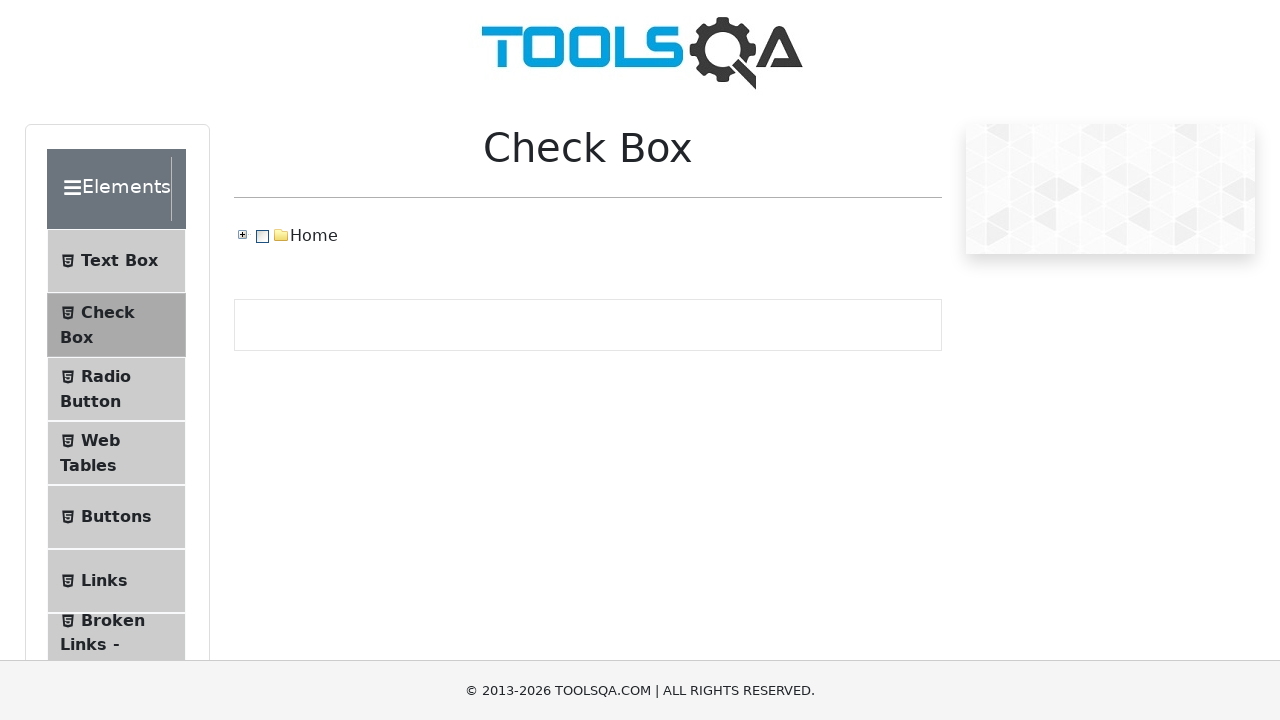